Tests input field functionality on DemoQA by entering a full name into the username field

Starting URL: https://demoqa.com/text-box

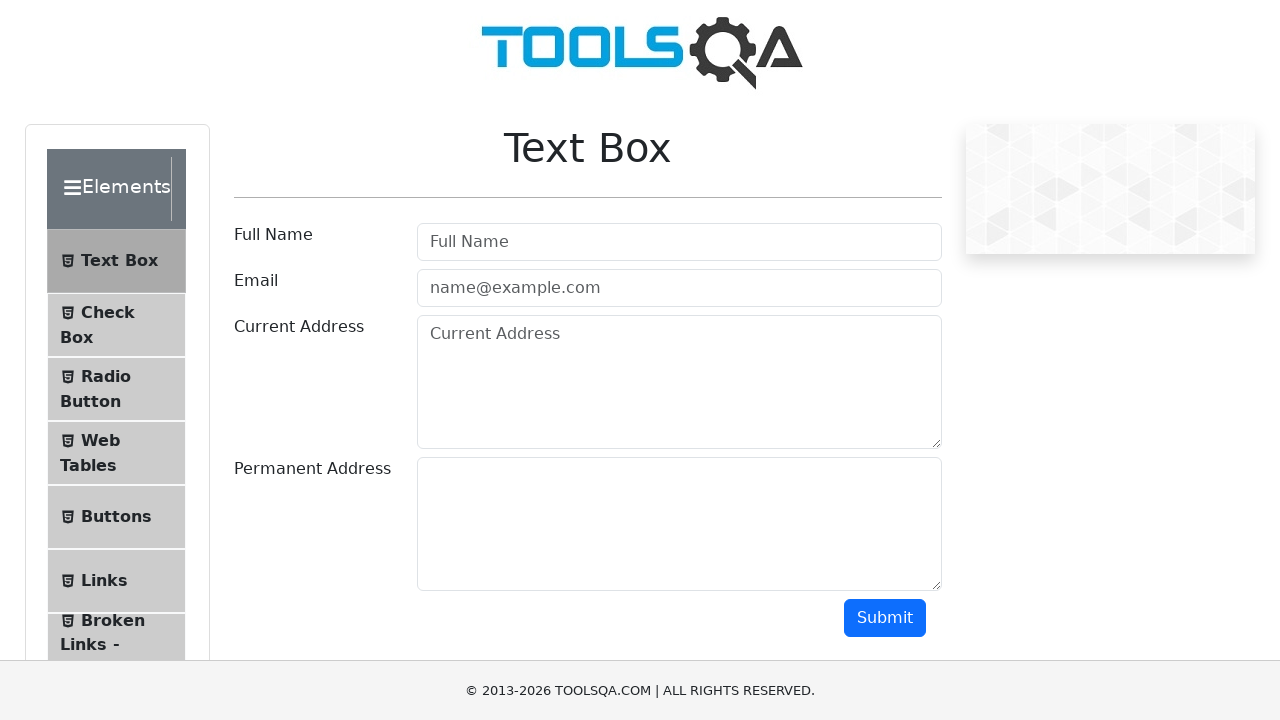

Filled username field with 'Ieva' on #userName
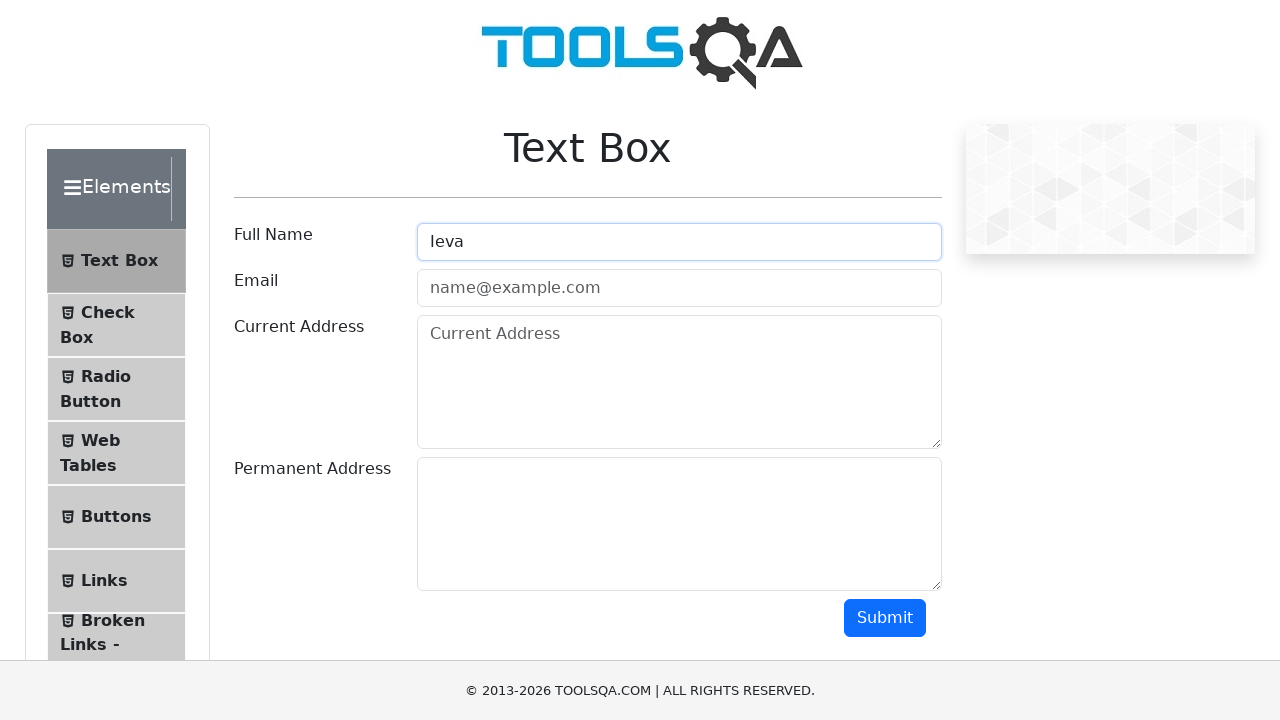

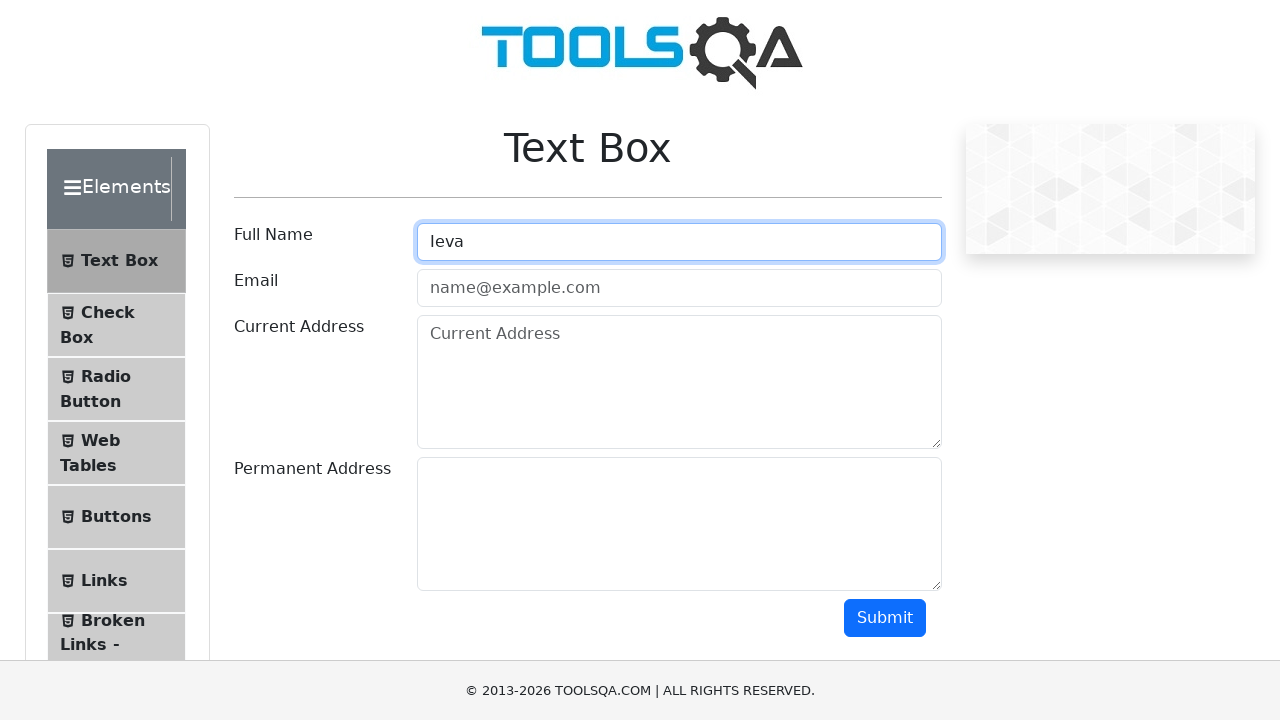